Tests that new todo items are appended to the bottom of the list by creating 3 items

Starting URL: https://demo.playwright.dev/todomvc

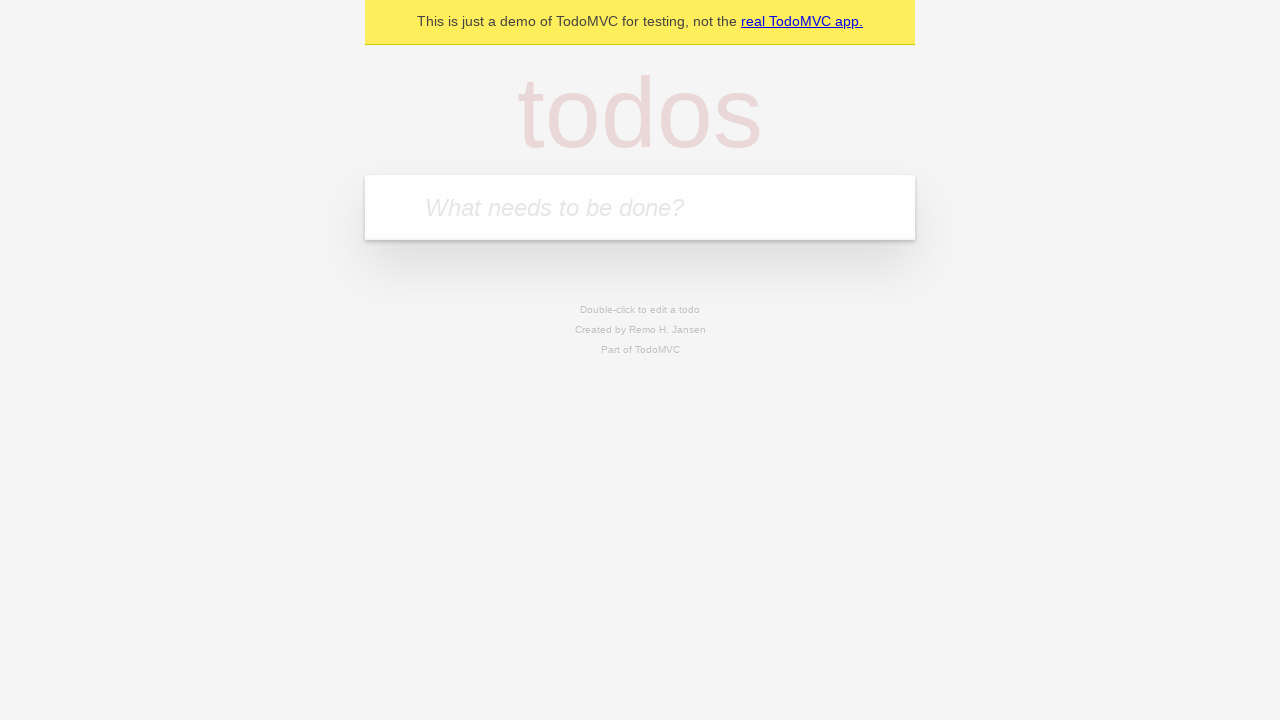

Filled input field with first todo item 'buy some cheese' on .new-todo
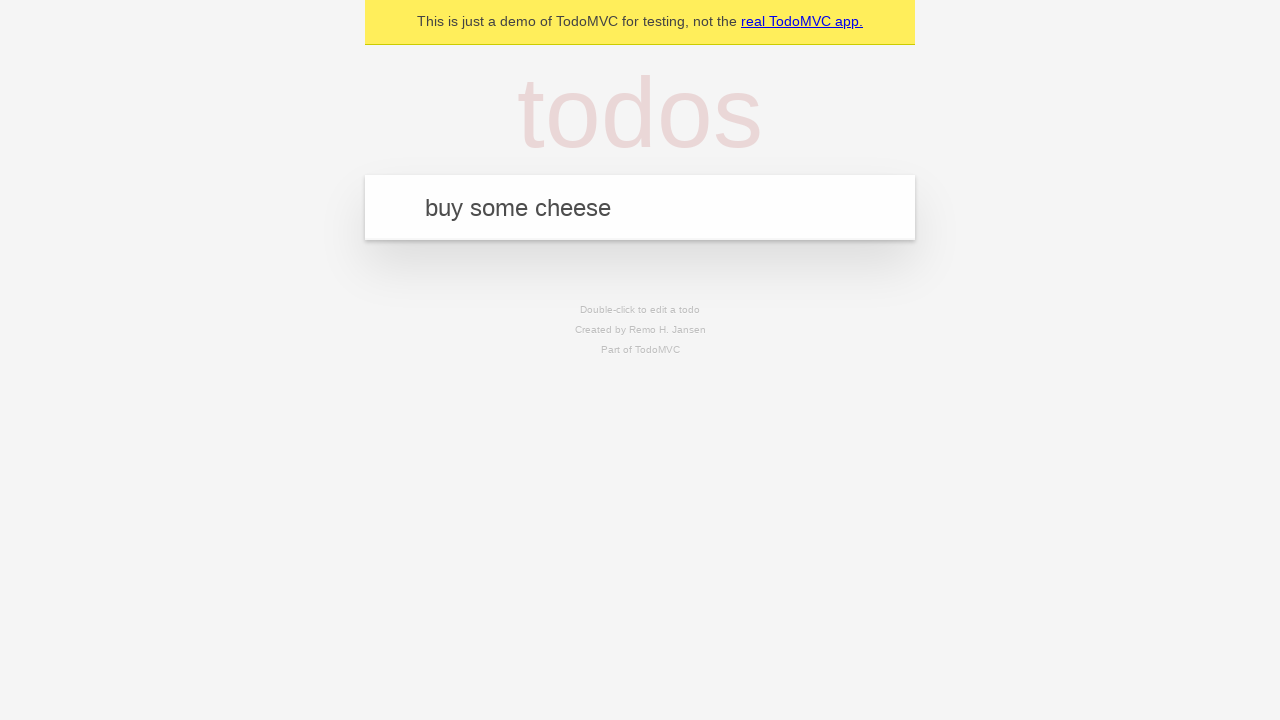

Pressed Enter to create first todo item on .new-todo
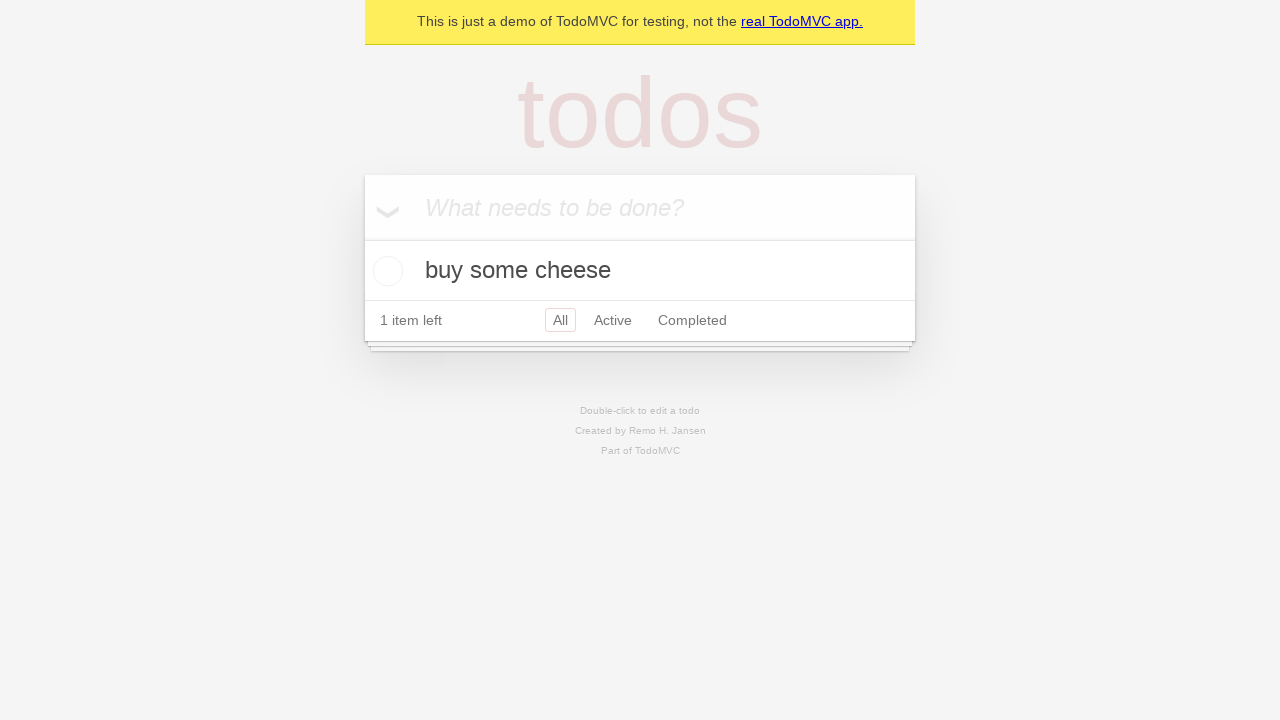

Filled input field with second todo item 'feed the cat' on .new-todo
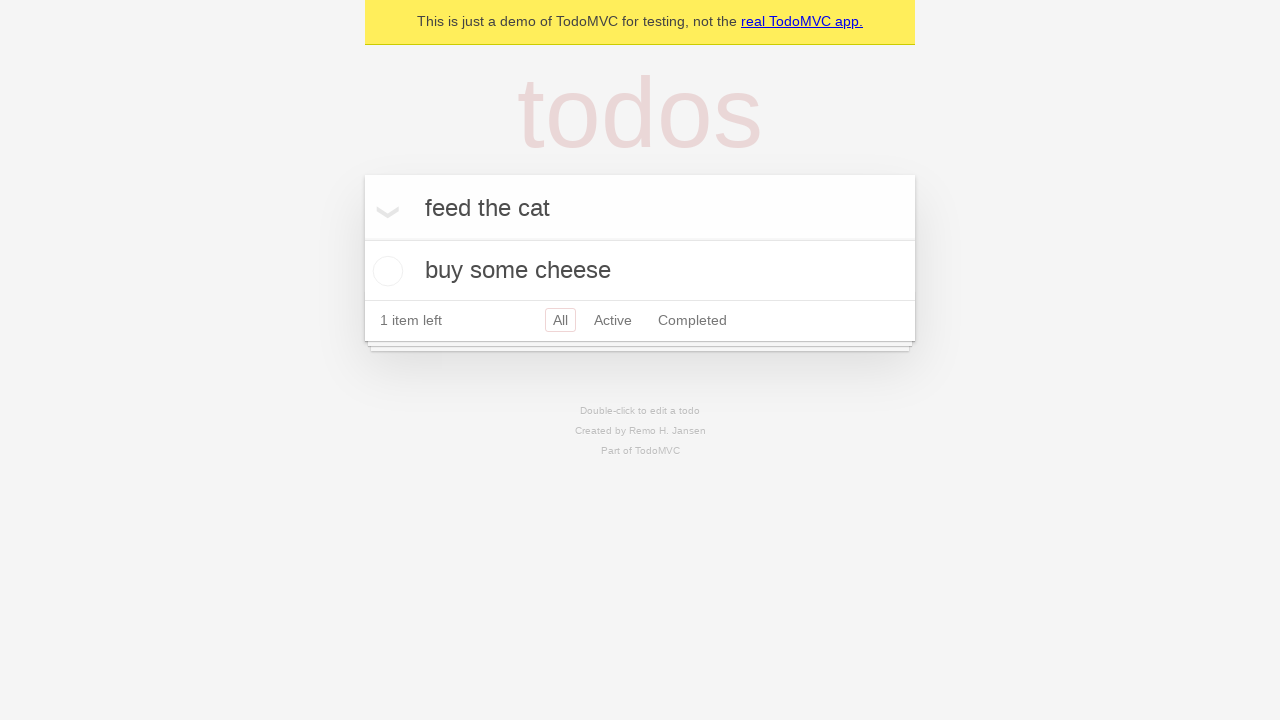

Pressed Enter to create second todo item on .new-todo
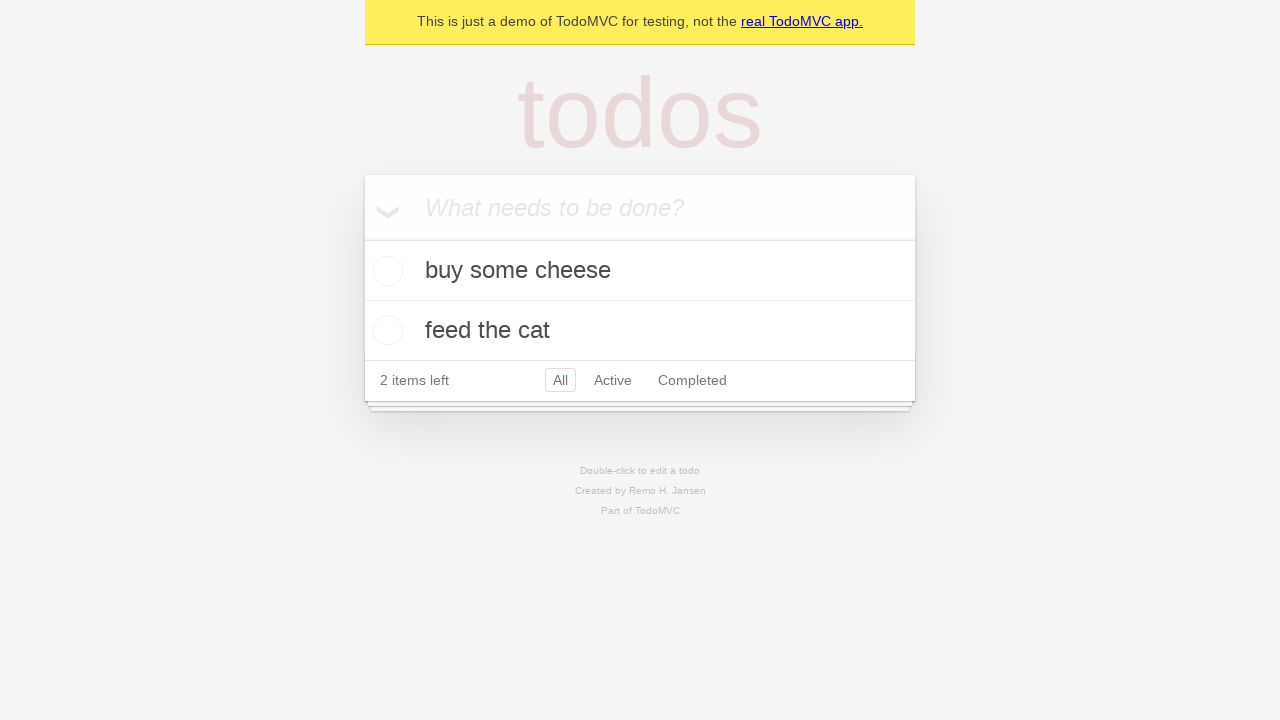

Filled input field with third todo item 'book a doctors appointment' on .new-todo
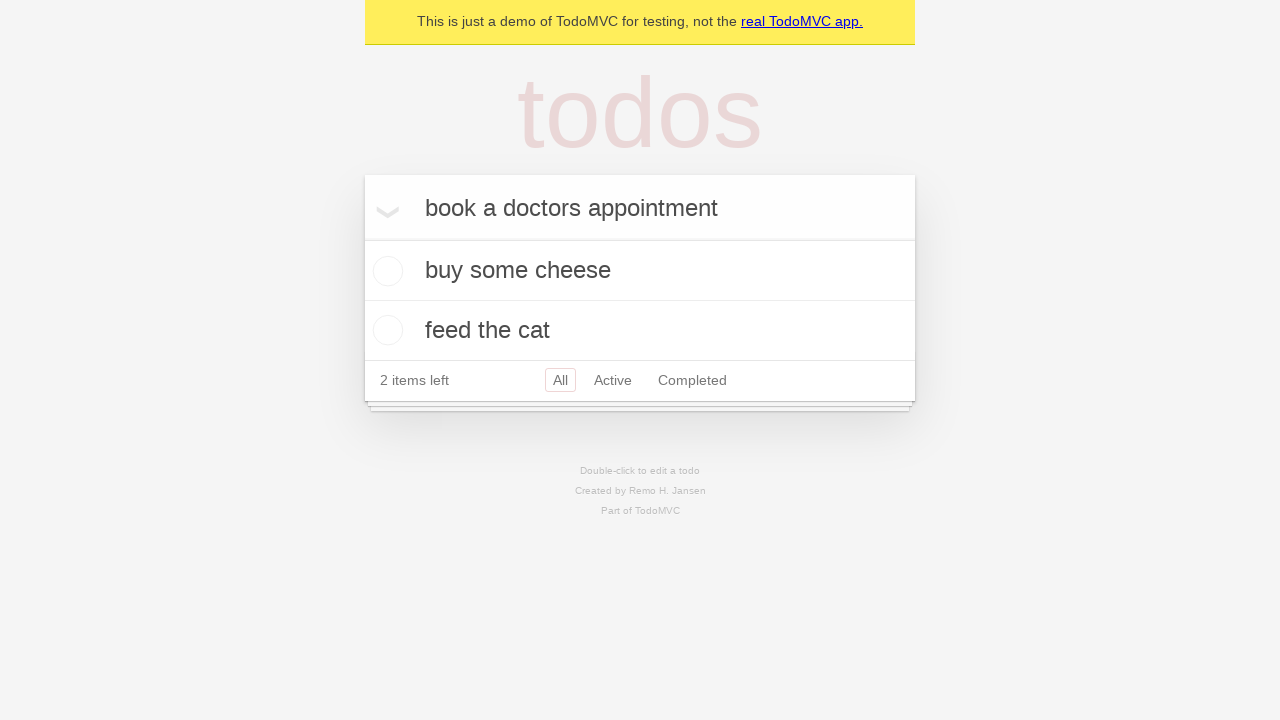

Pressed Enter to create third todo item on .new-todo
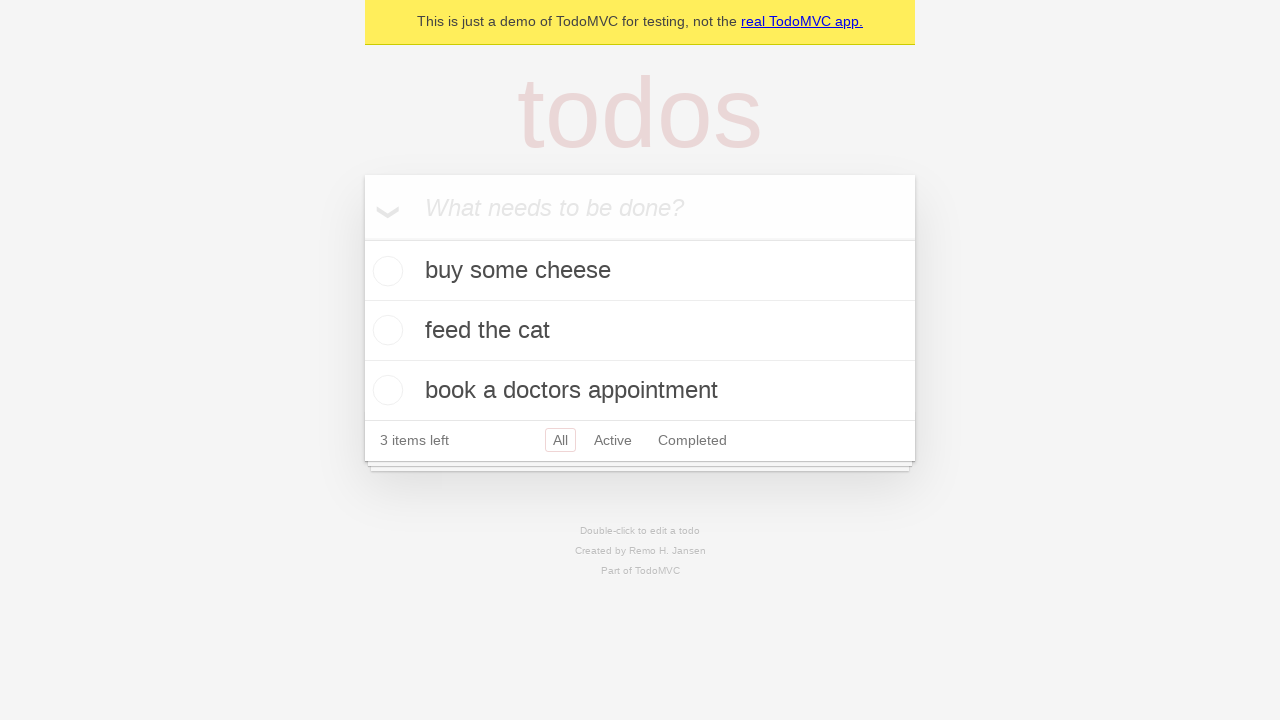

Verified all 3 todo items are visible in the list
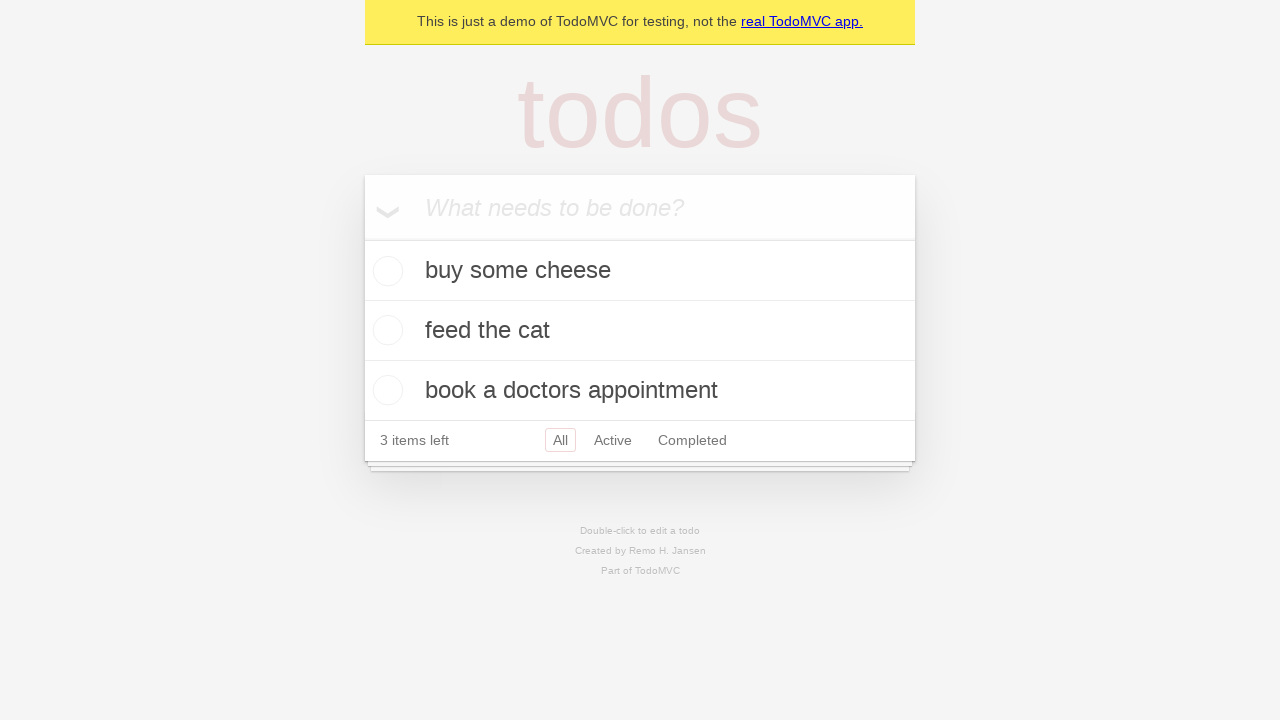

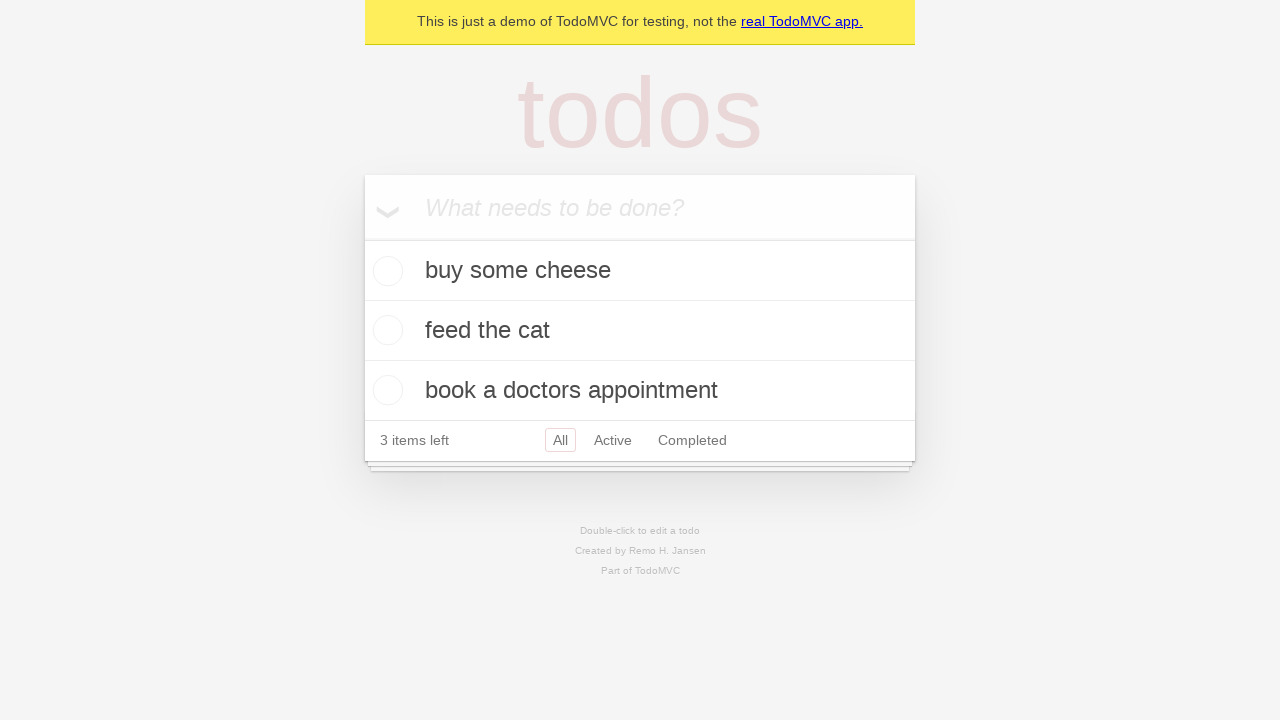